Tests multiple browser tabs by clicking a link twice to open new tabs, verifying 3 tabs are open, closing the last tab, switching back to the original, and verifying 2 tabs remain.

Starting URL: http://the-internet.herokuapp.com/windows

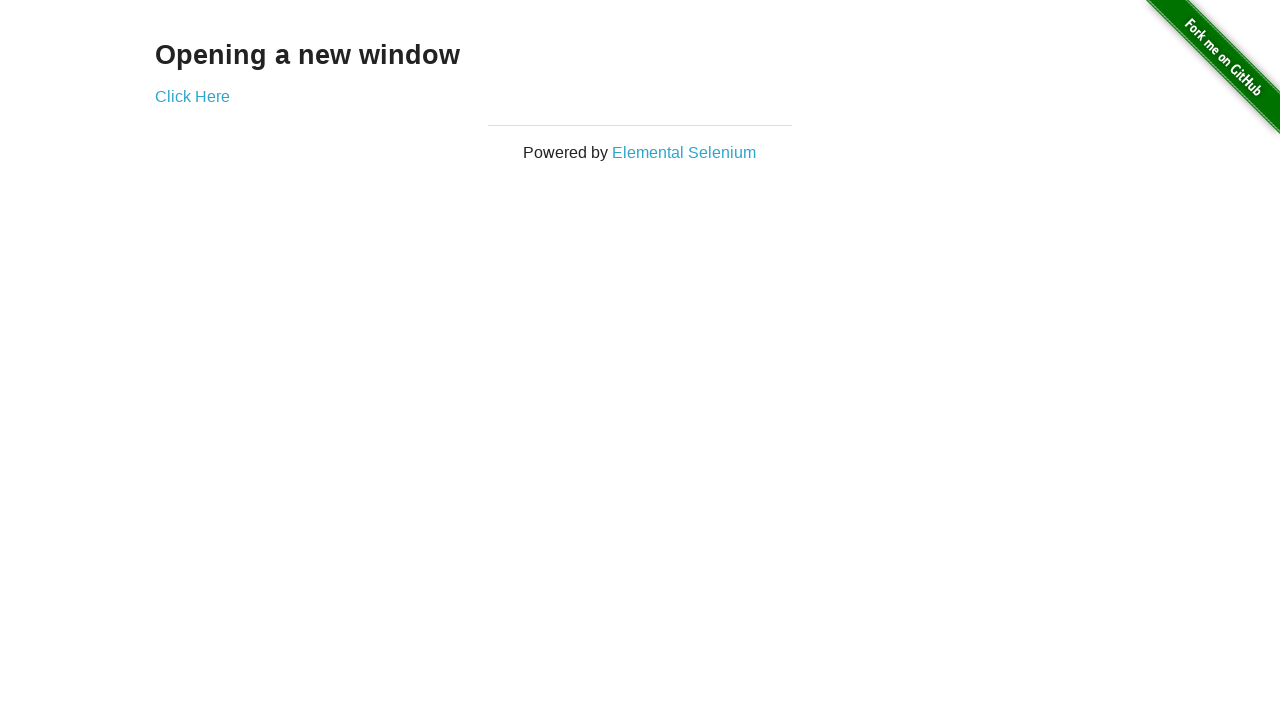

Waited for new window link to be visible
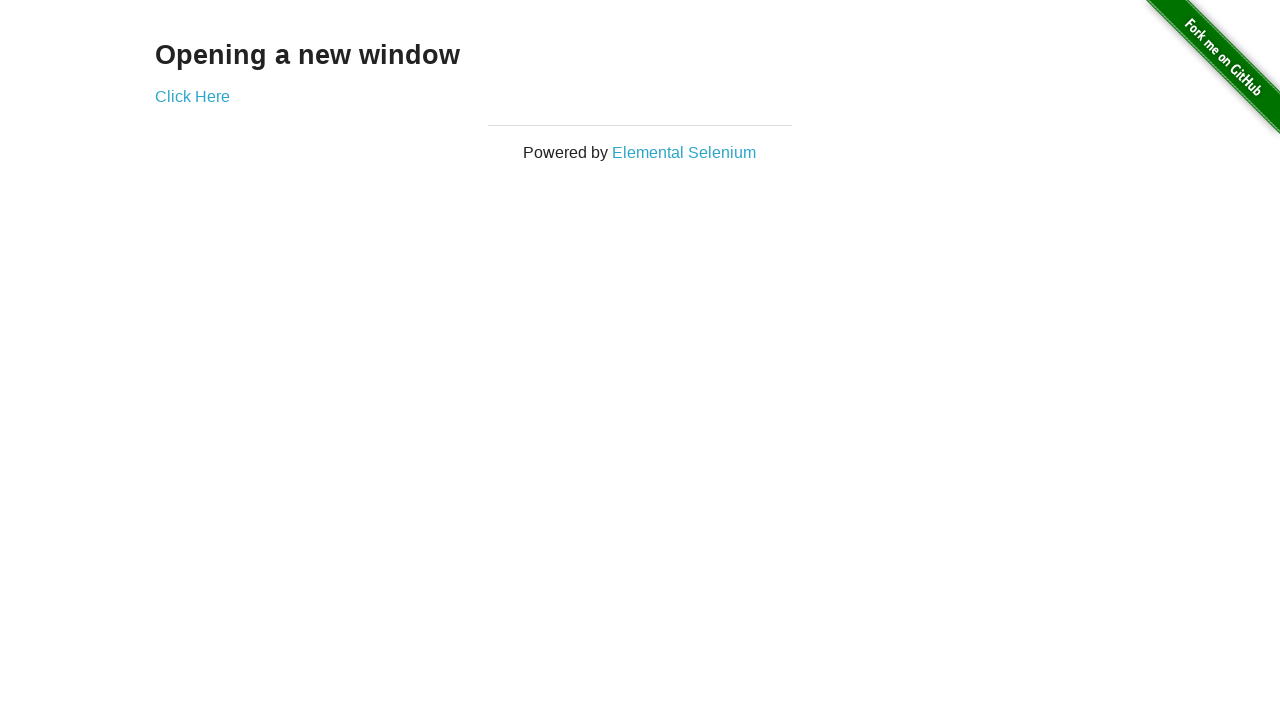

Clicked link to open first new tab at (192, 96) on a[href='/windows/new']
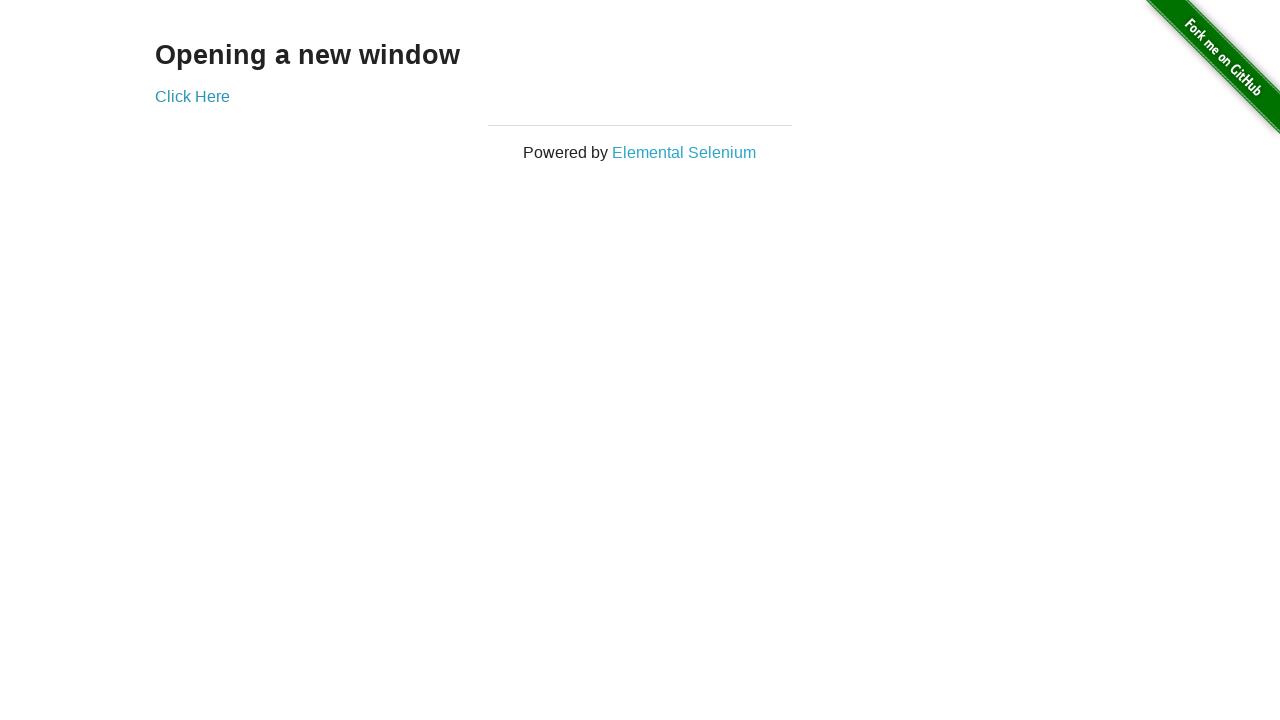

Clicked link to open second new tab at (192, 96) on a[href='/windows/new']
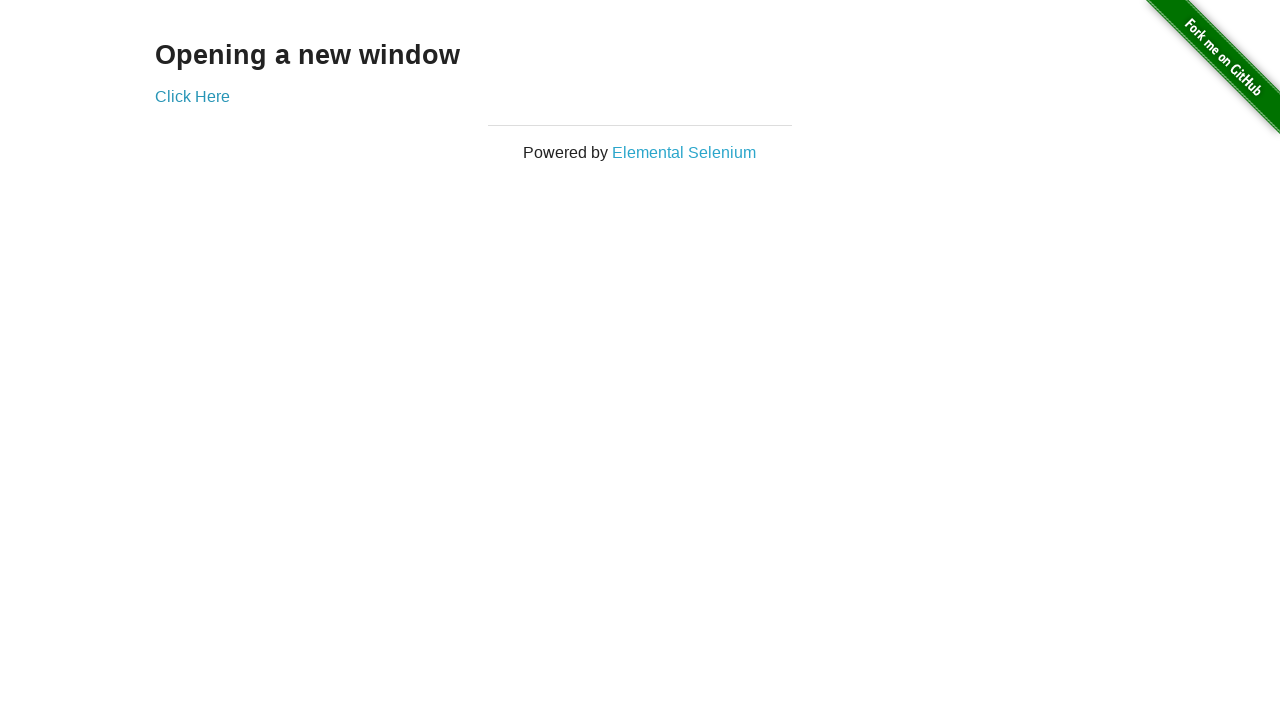

Verified that 3 tabs are now open
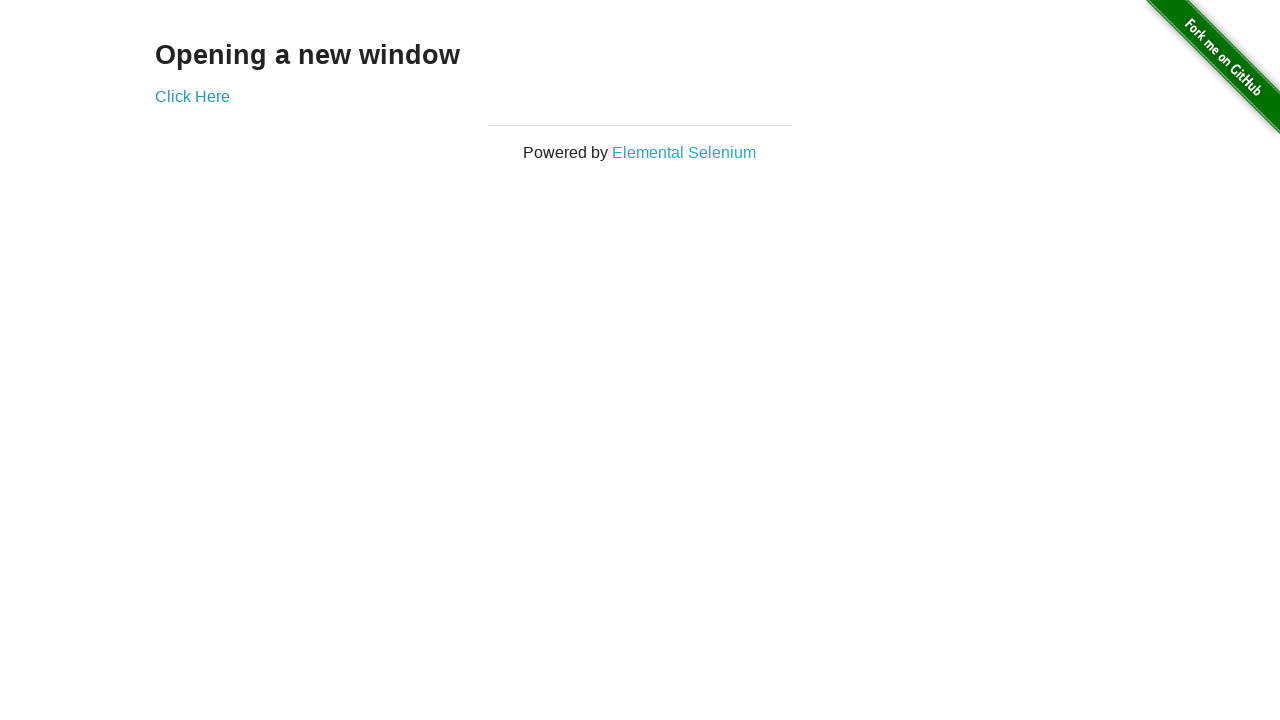

Closed the last tab
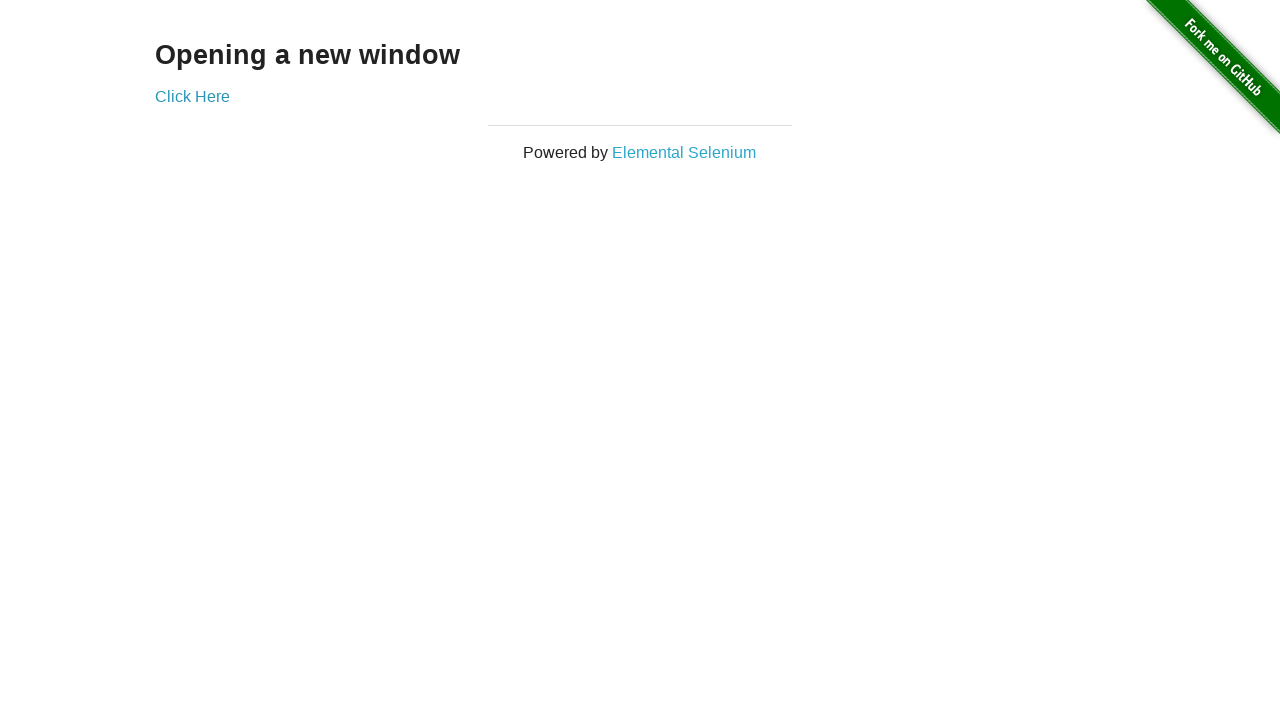

Verified that 2 tabs remain after closing the last tab
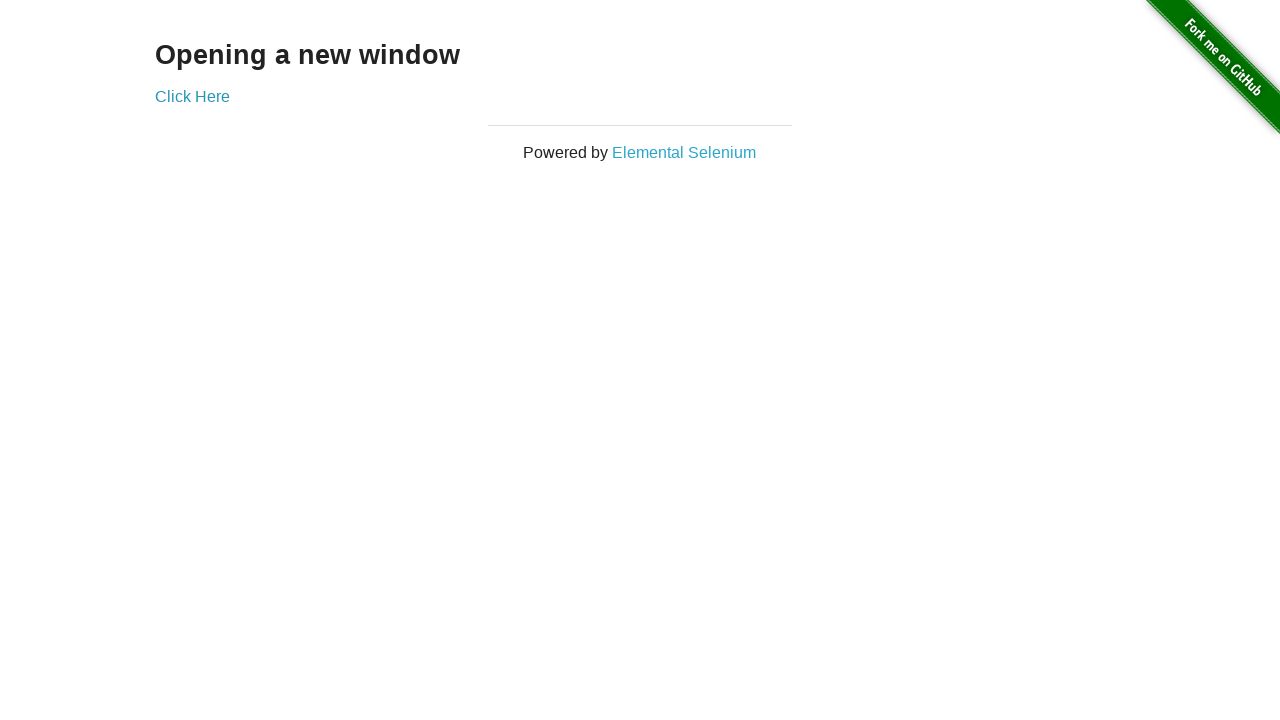

Brought original tab to front
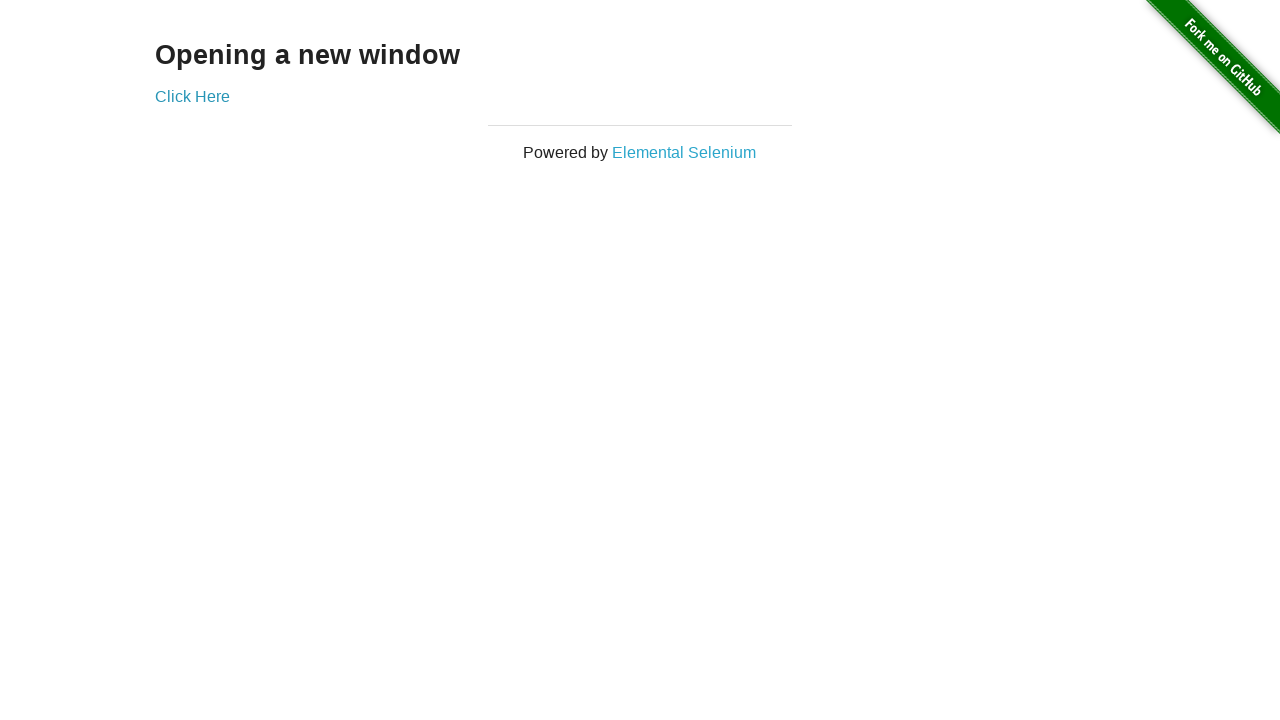

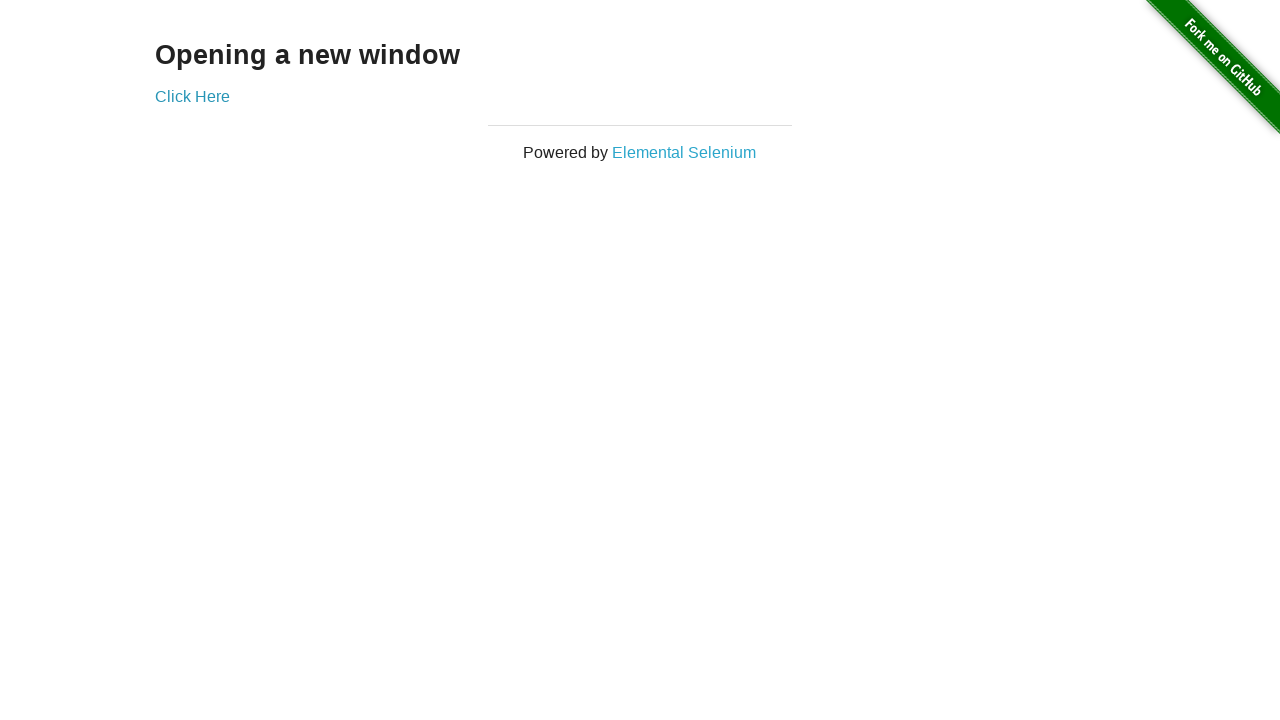